Tests a calculator web application by entering two numbers, selecting an arithmetic operator, clicking the calculate button, and verifying the result.

Starting URL: https://juliemr.github.io/protractor-demo/

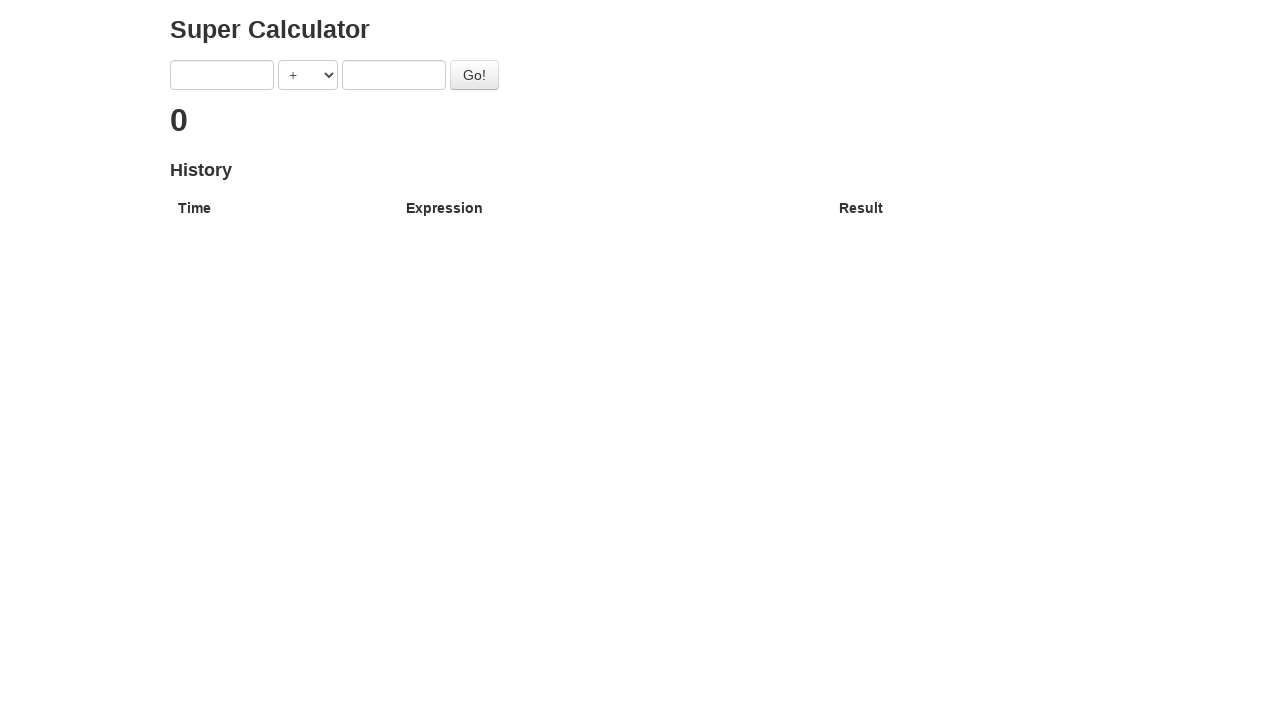

Navigated to calculator application
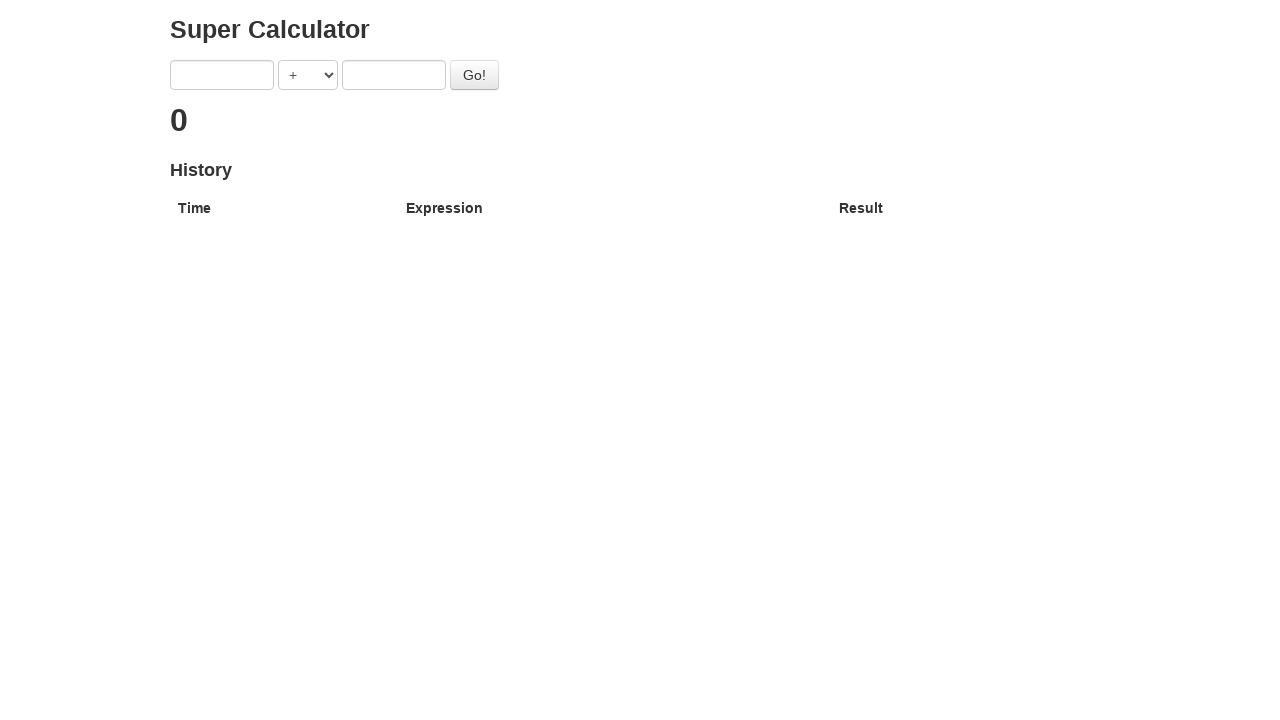

Cleared first number input field on input.ng-pristine.ng-untouched.ng-valid:first-of-type
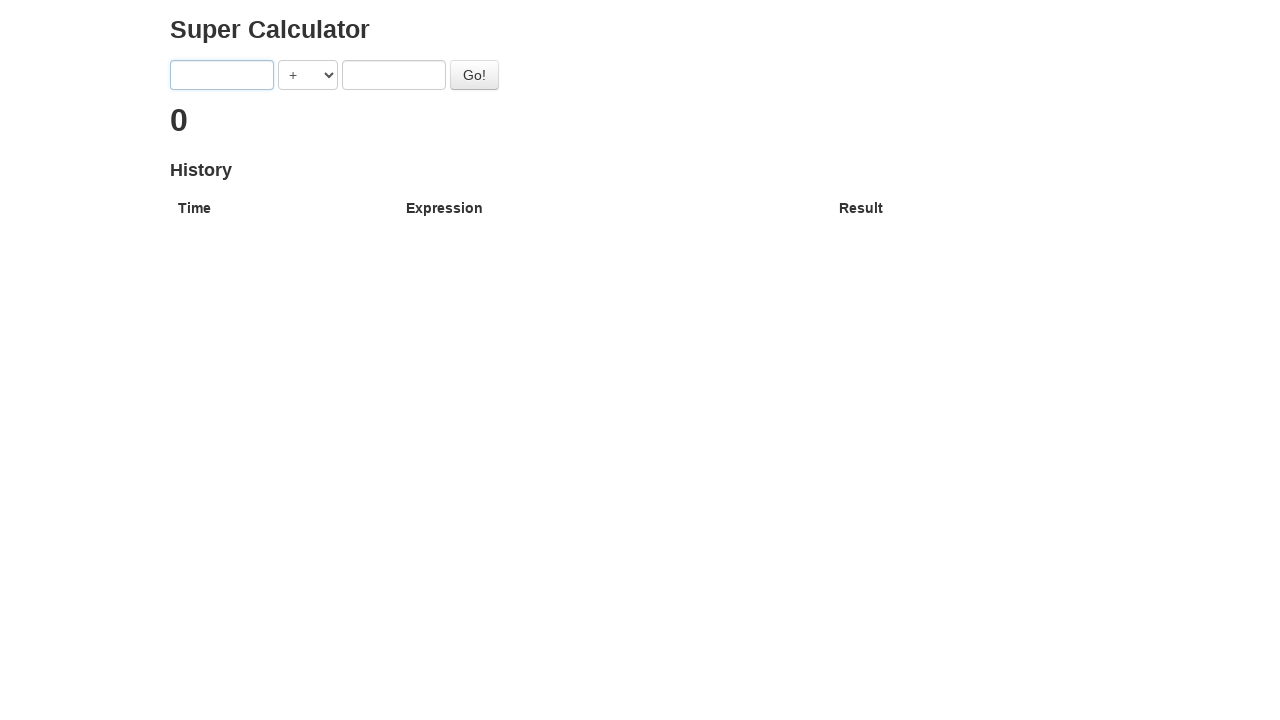

Entered '7' in first number input on xpath=/html/body/div/div/form/input[1]
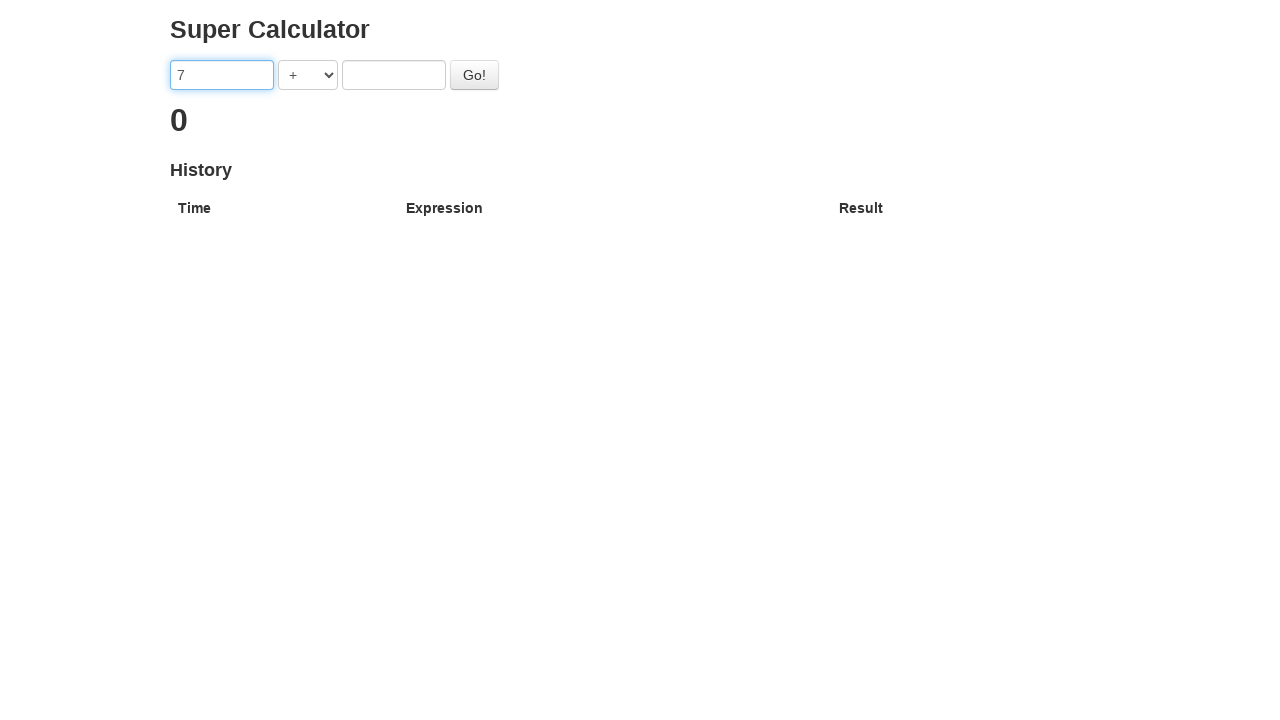

Selected '+' operator from dropdown on xpath=/html/body/div/div/form/select
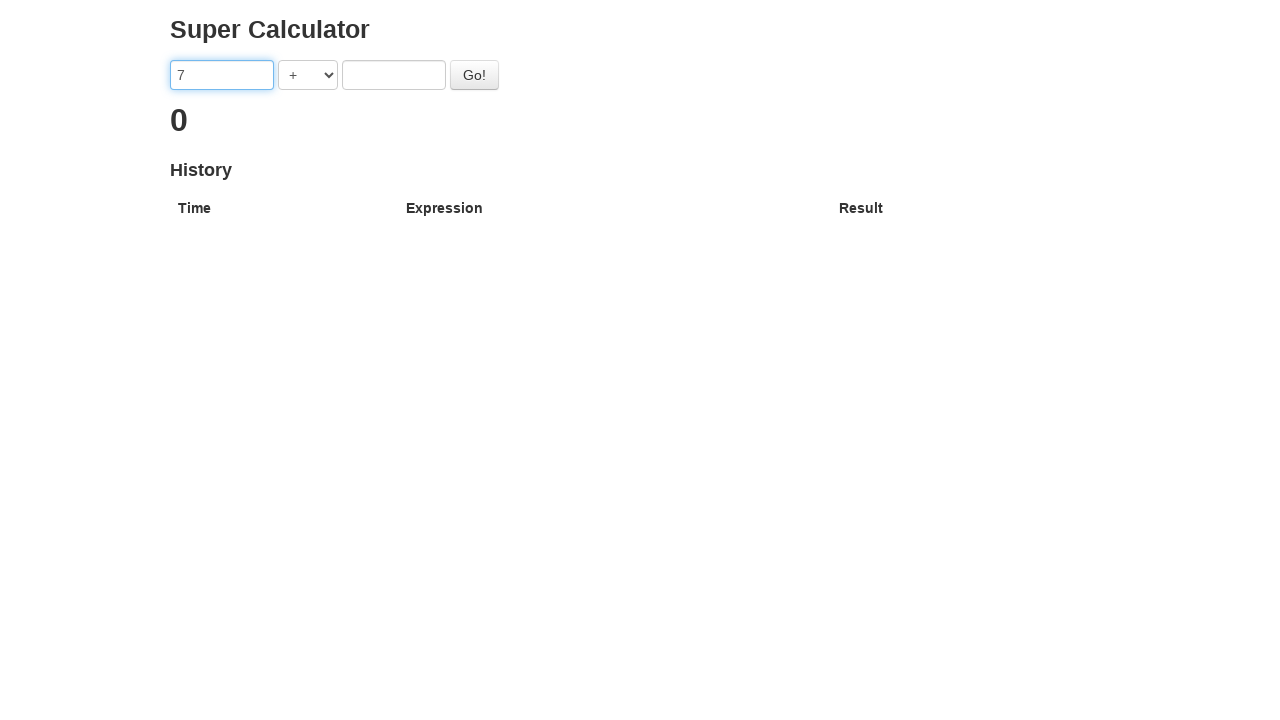

Cleared second number input field on xpath=/html/body/div/div/form/input[2]
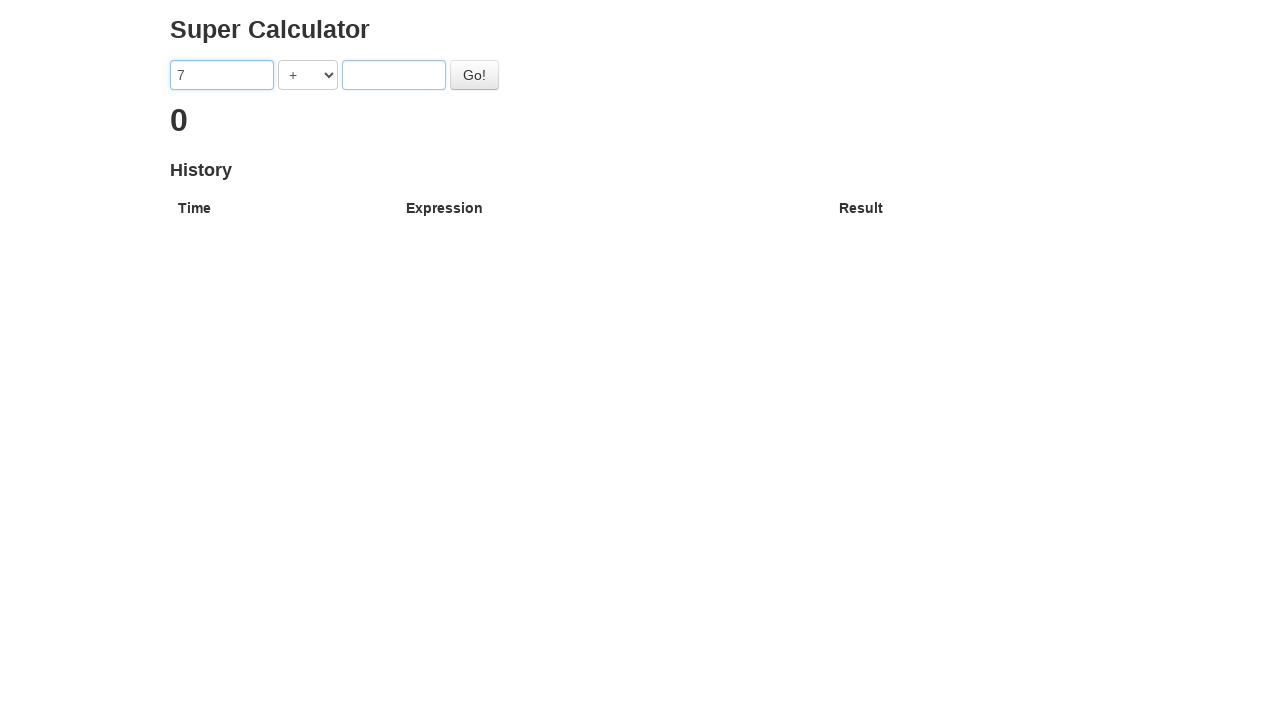

Entered '3' in second number input on xpath=/html/body/div/div/form/input[2]
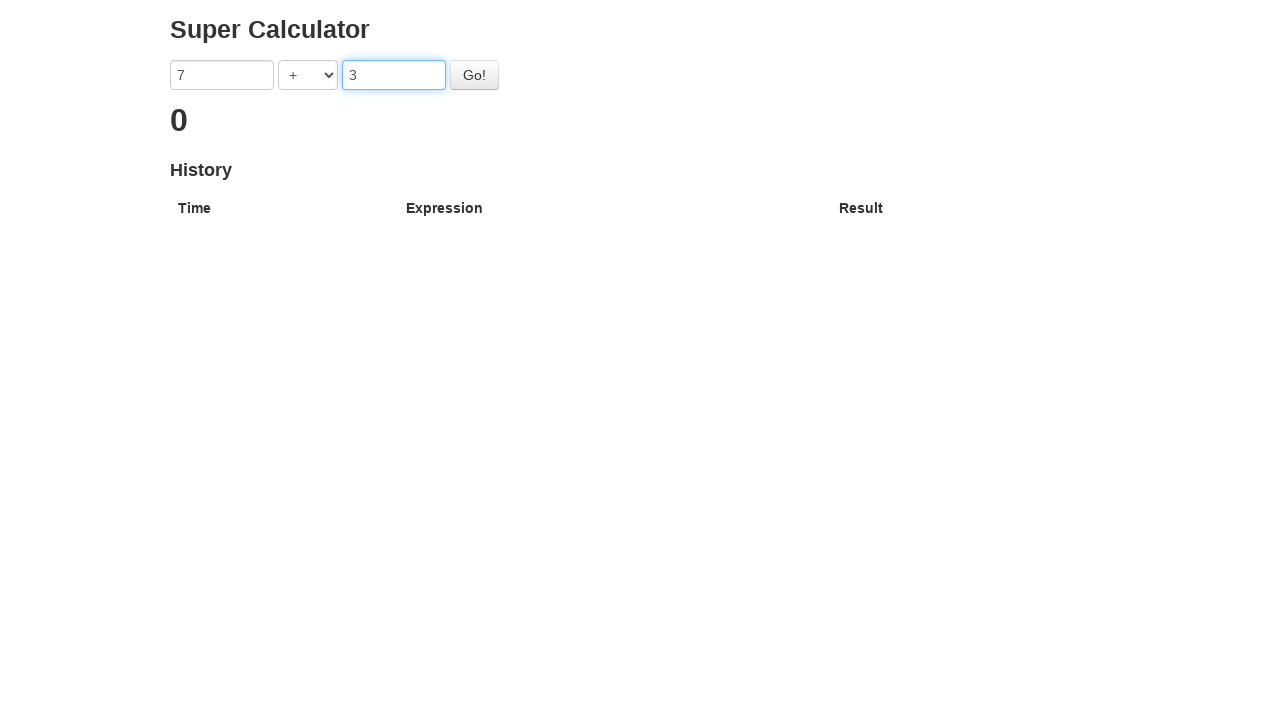

Clicked Go button to calculate result at (474, 75) on #gobutton
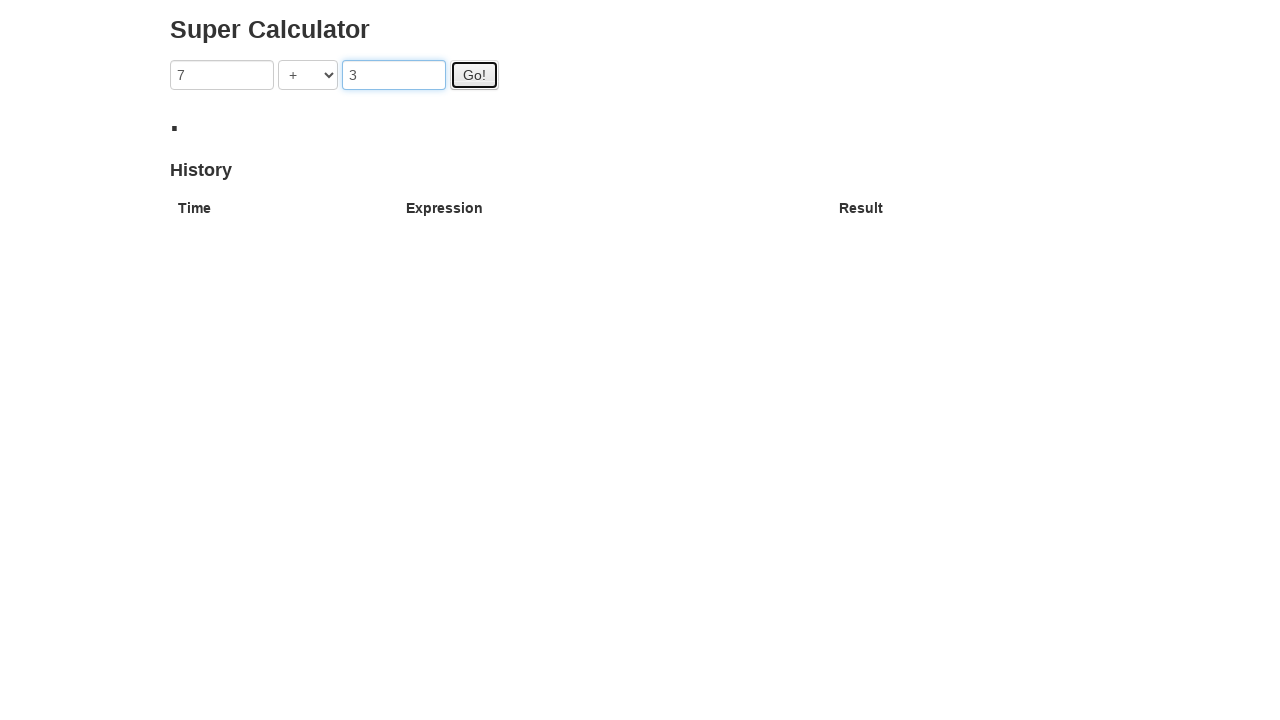

Waited 2000ms for result to appear
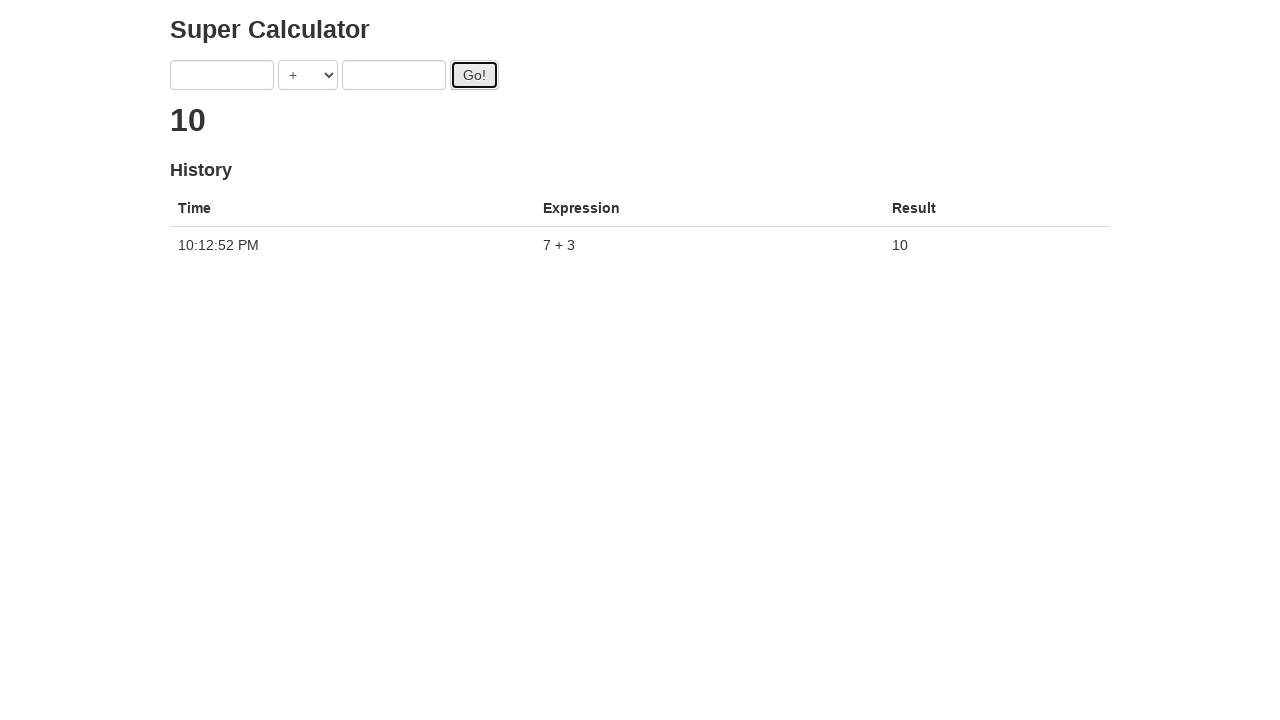

Retrieved result text: '10'
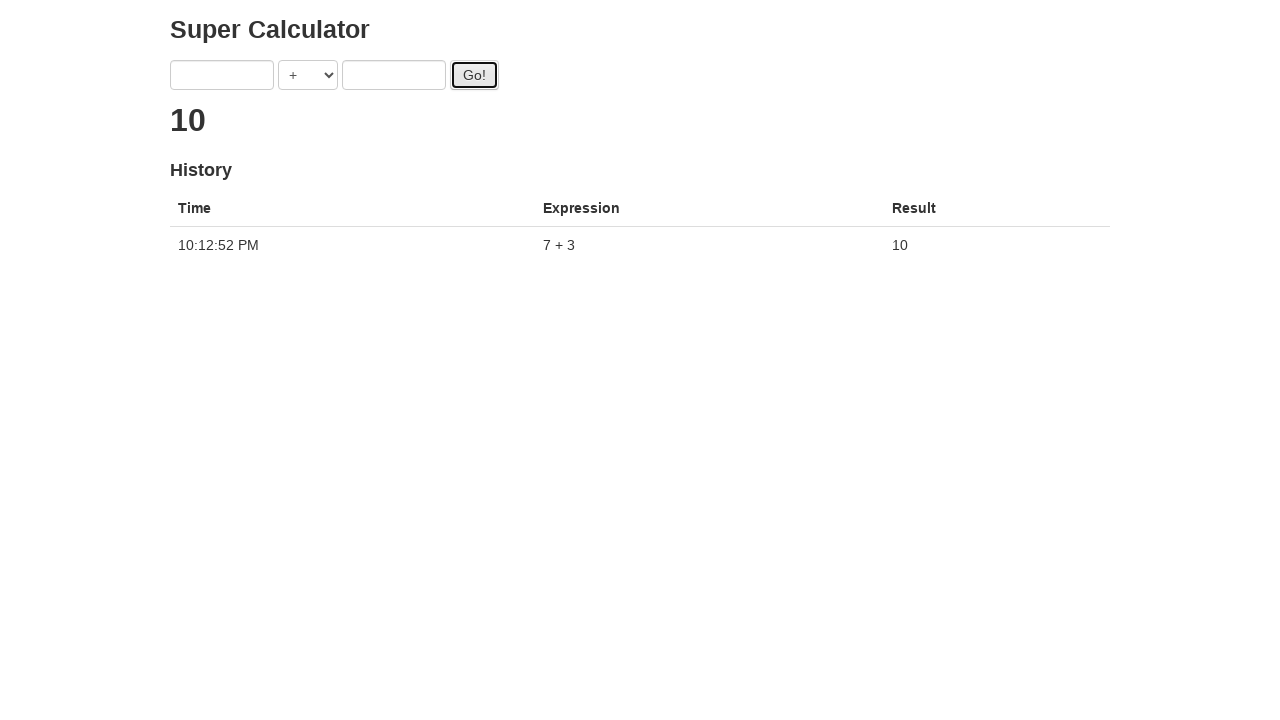

Verified result equals '10' - Test PASSED
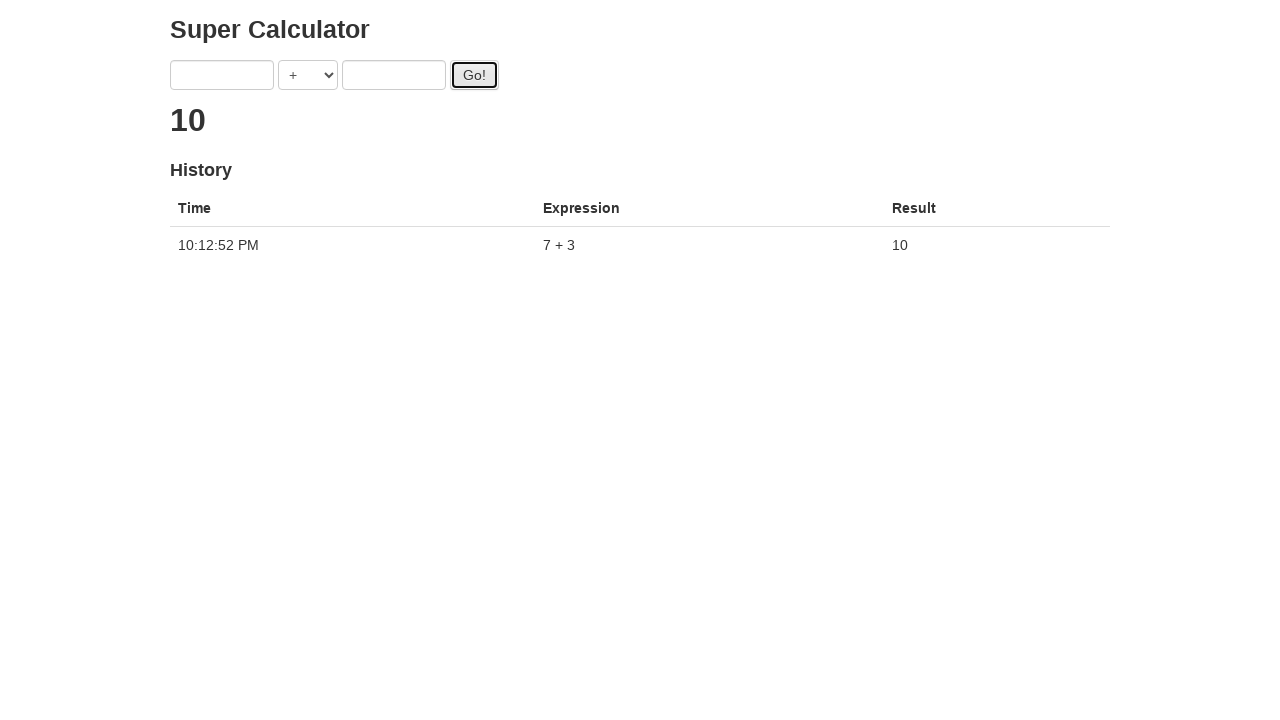

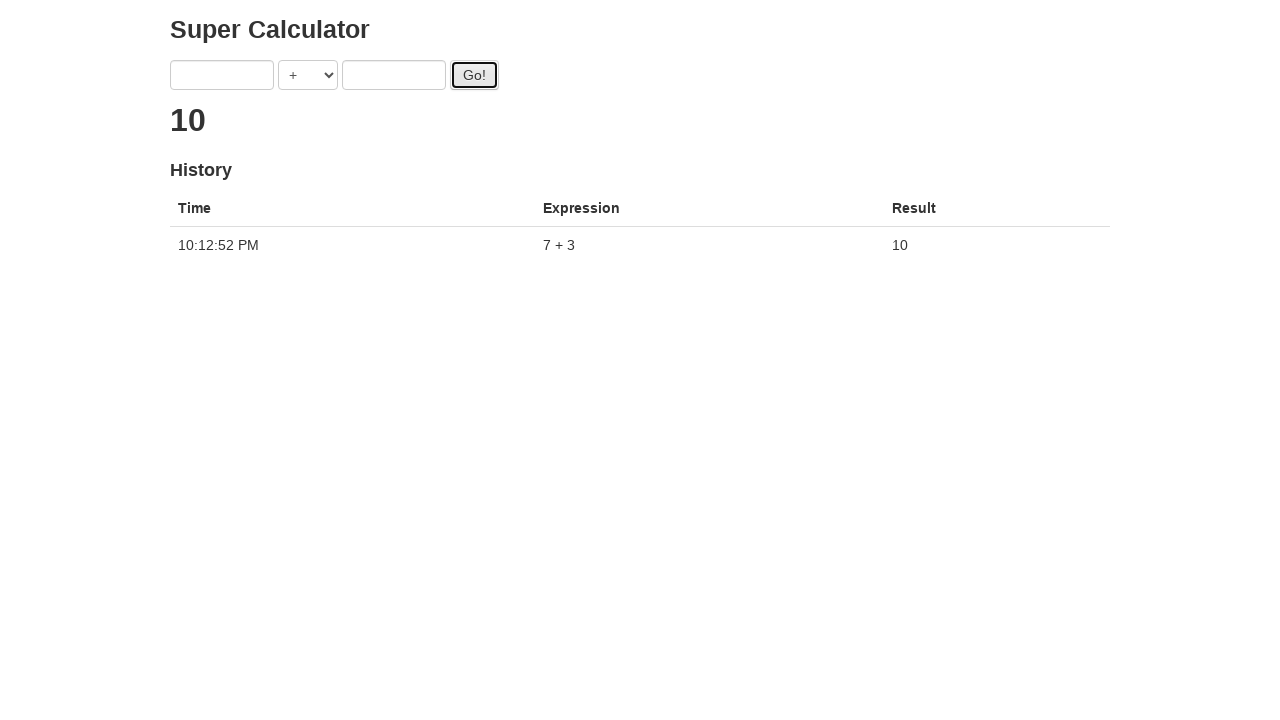